Tests clicking Contact button and verifying alert message appears

Starting URL: https://www.demoblaze.com/

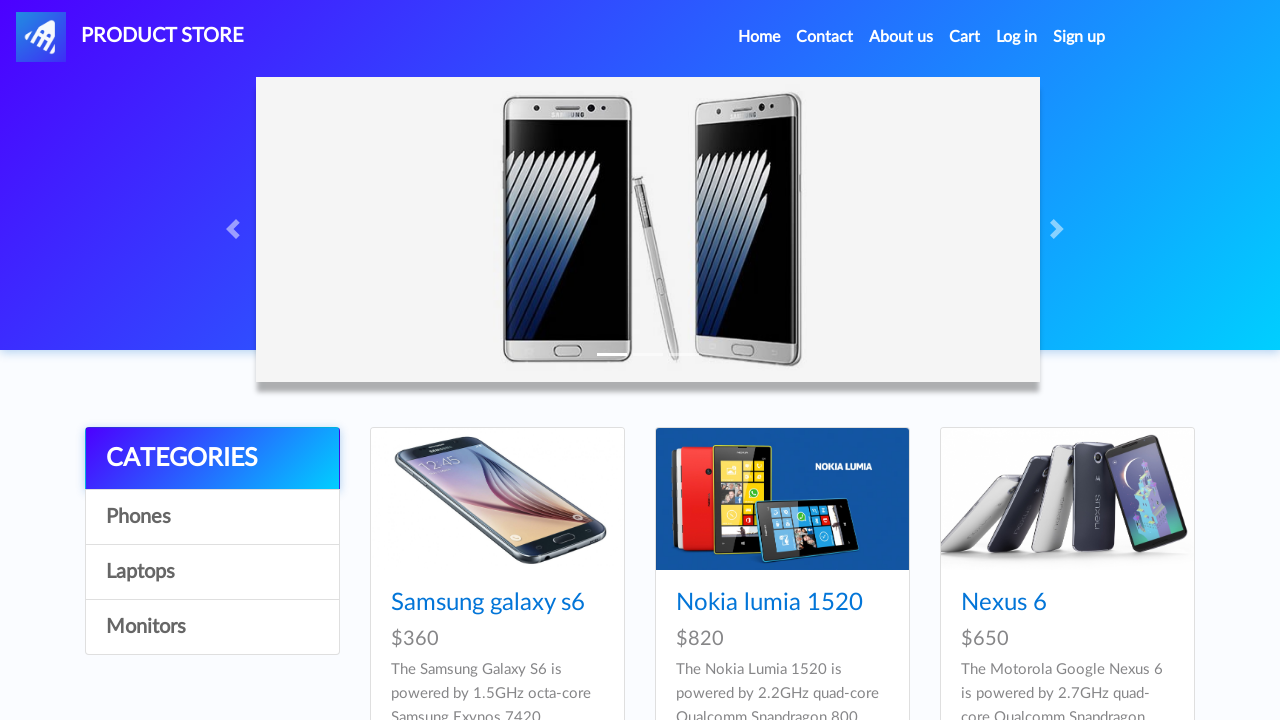

Clicked Contact link at (825, 37) on a:has-text('Contact')
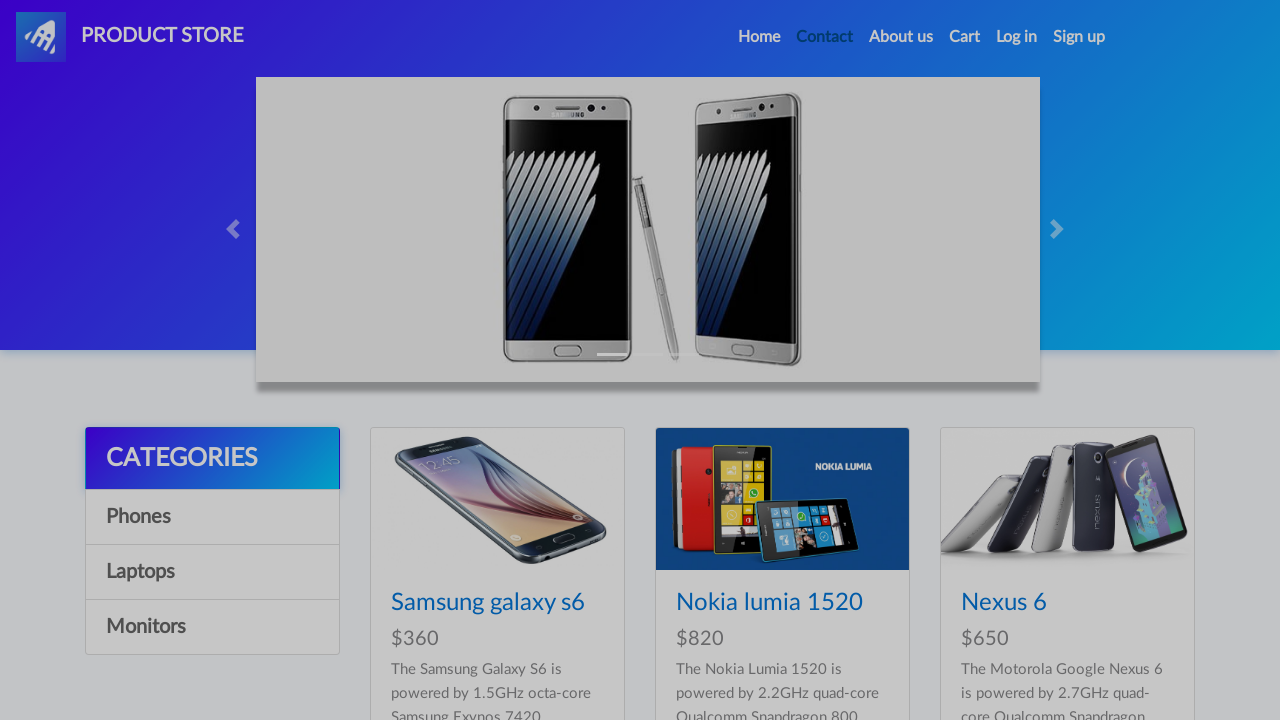

Contact modal appeared with Send message button
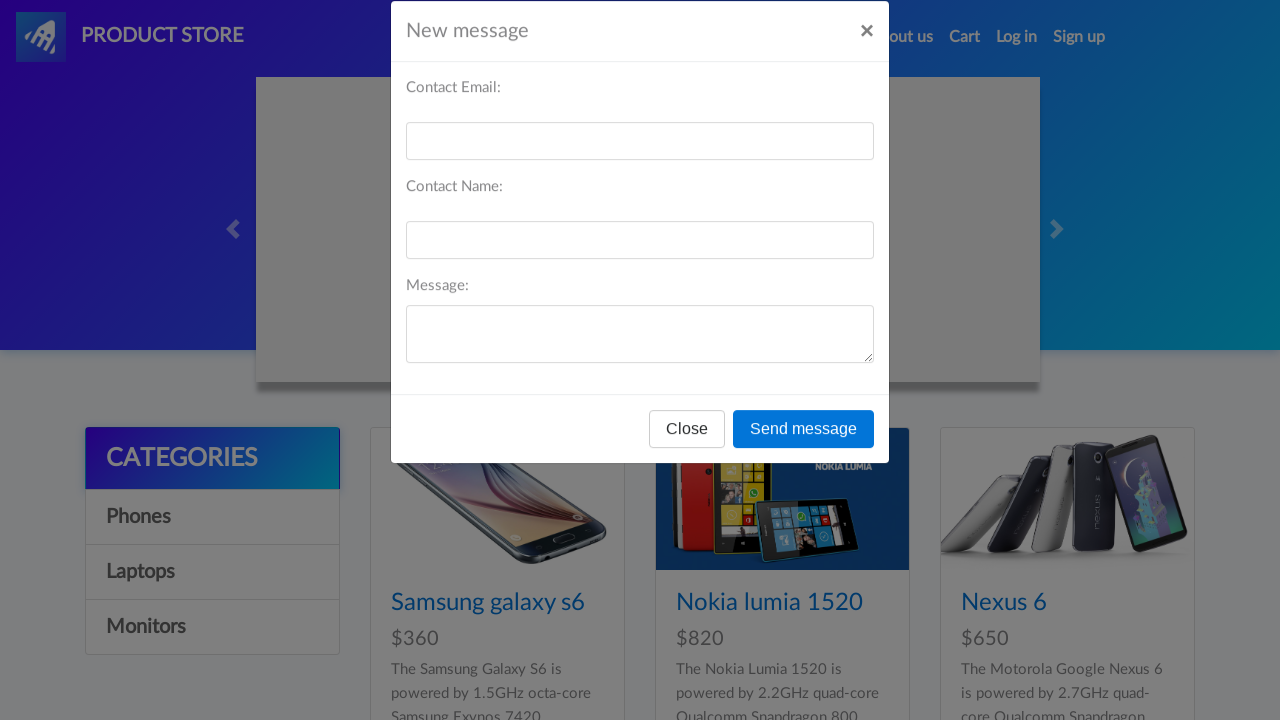

Clicked Send message button at (804, 459) on button:has-text('Send message')
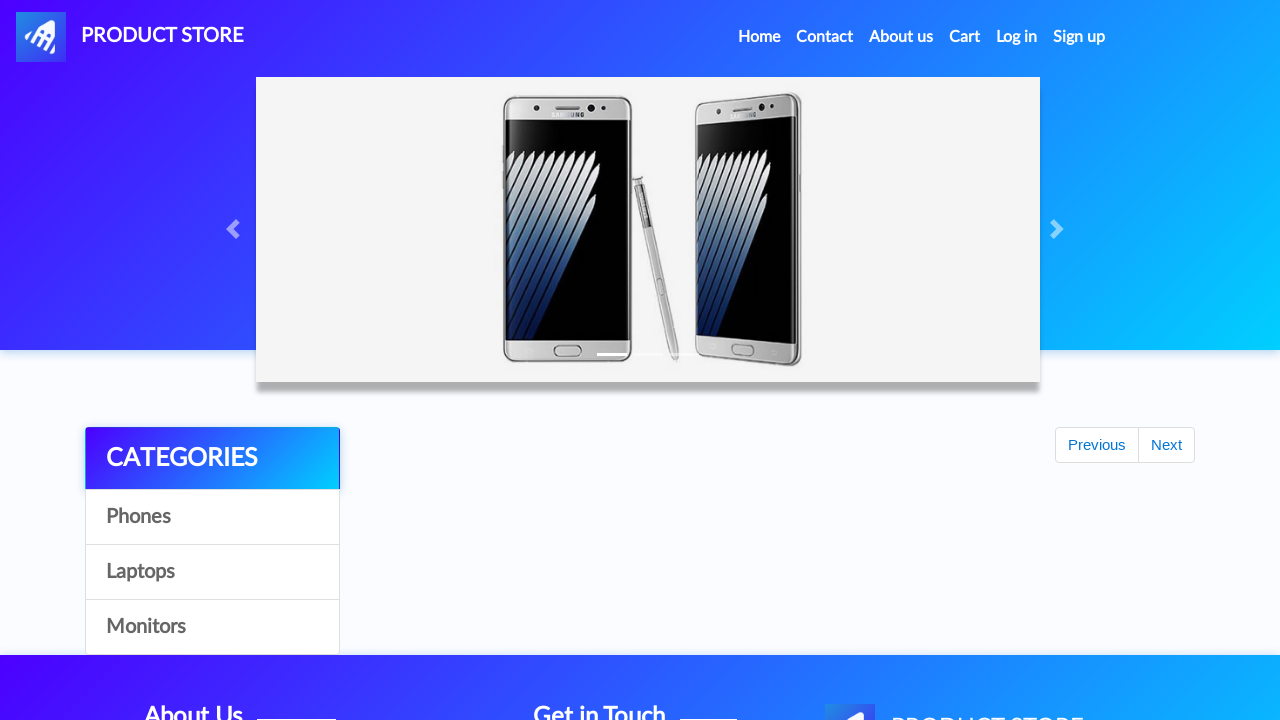

Alert message appeared and was accepted
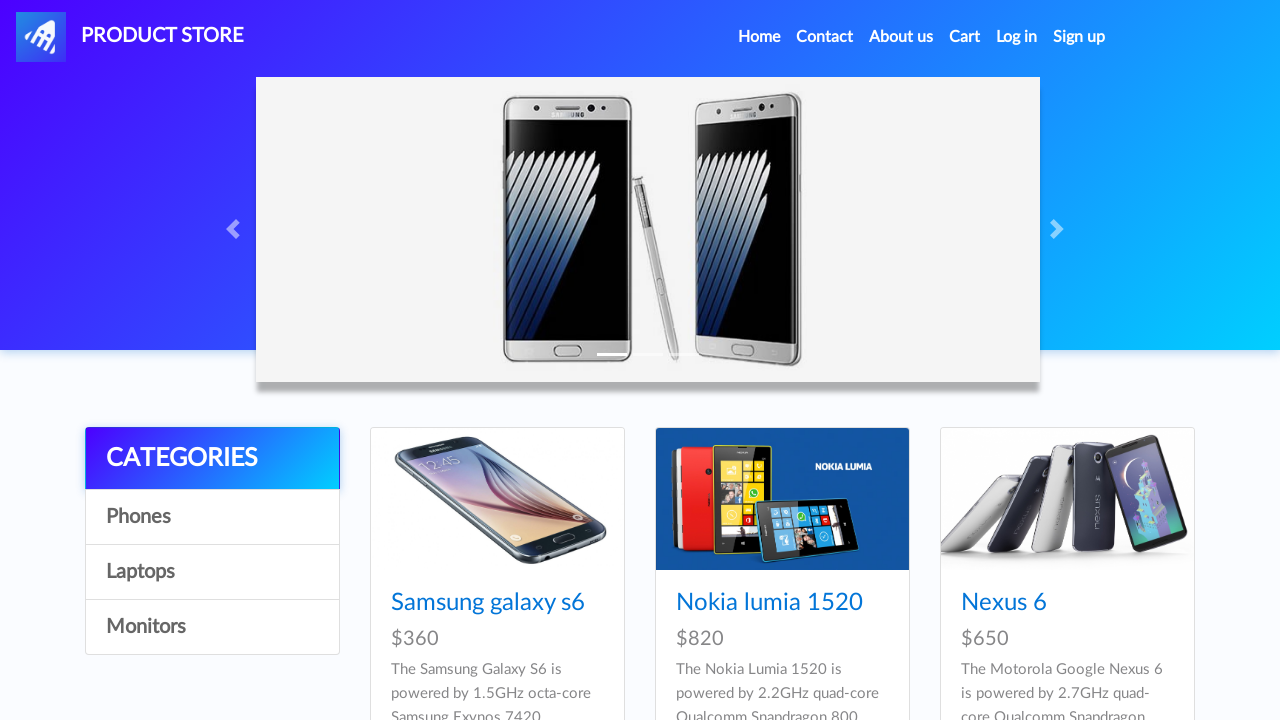

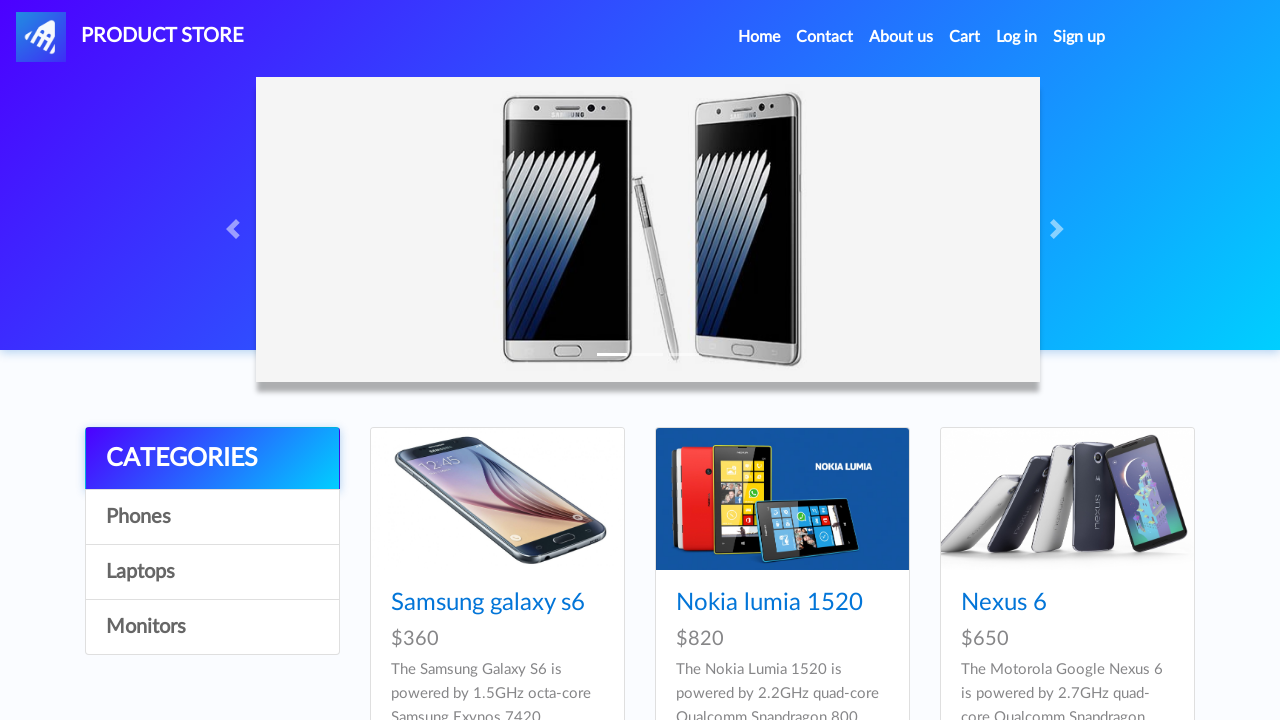